Tests sorting functionality on the first column (First Name) of the customers table by clicking the column header twice to sort in descending order, then verifies the expected order of names.

Starting URL: https://www.globalsqa.com/angularJs-protractor/BankingProject/#

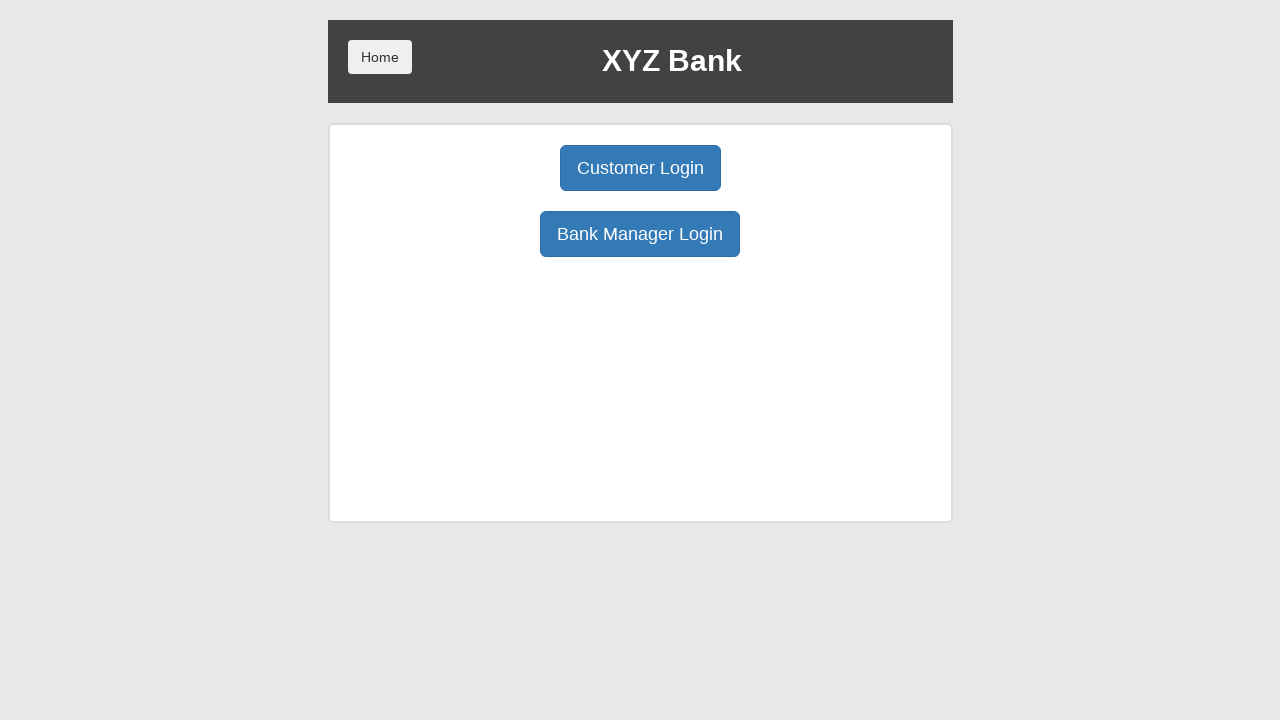

Clicked Bank Manager Login button at (640, 234) on xpath=//button[contains(text(),'Manager')]
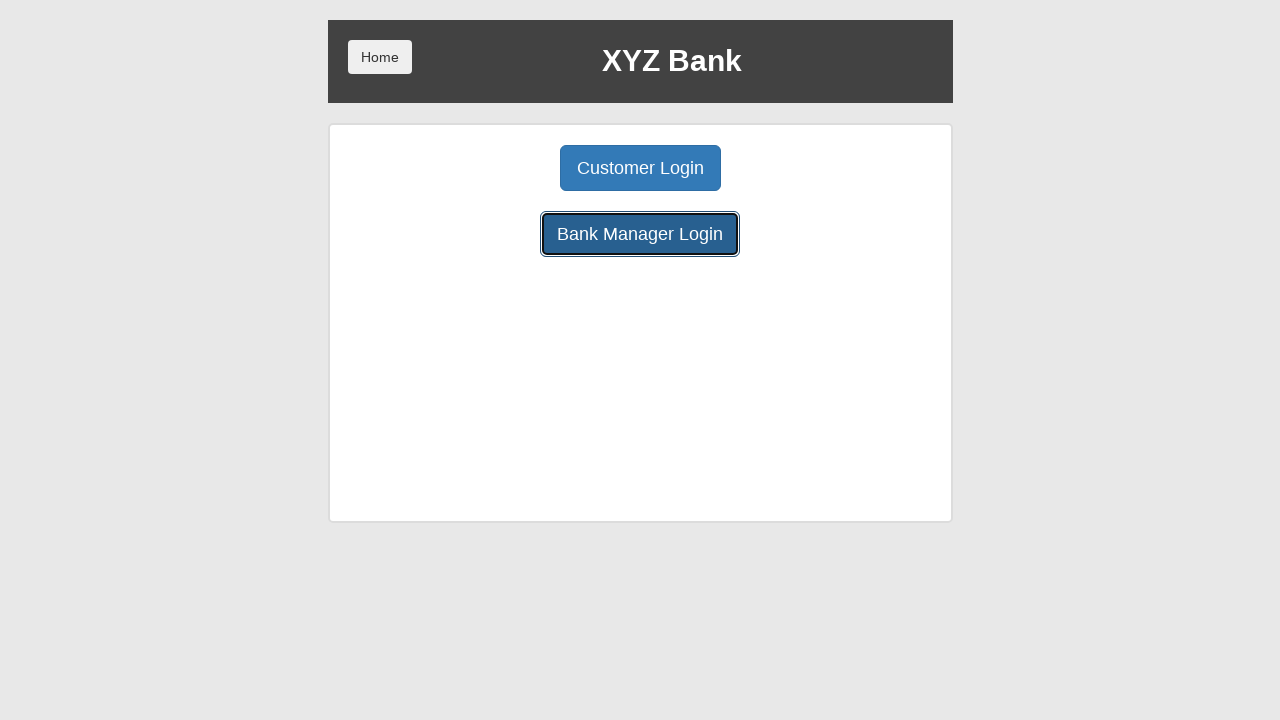

Clicked Customers tab at (792, 168) on xpath=//button[3]
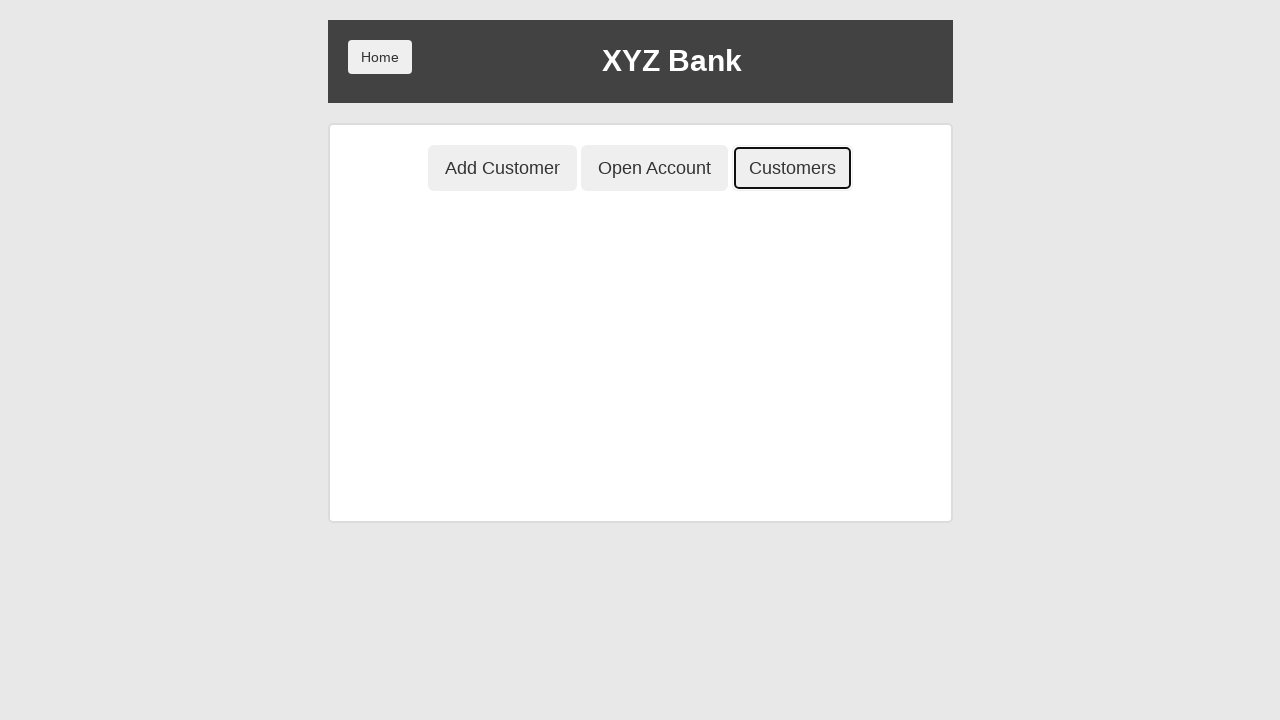

Customers table loaded
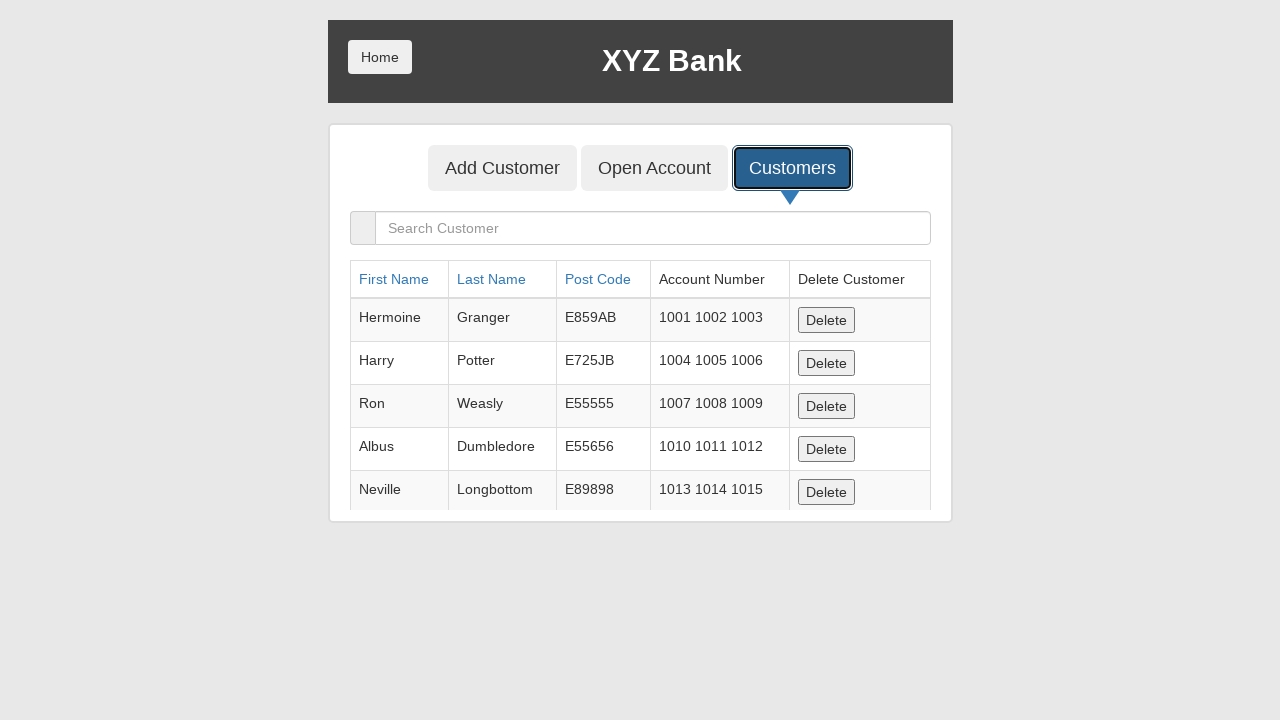

Clicked First Name column header (first click) at (394, 279) on xpath=//table/thead//td[1]/a
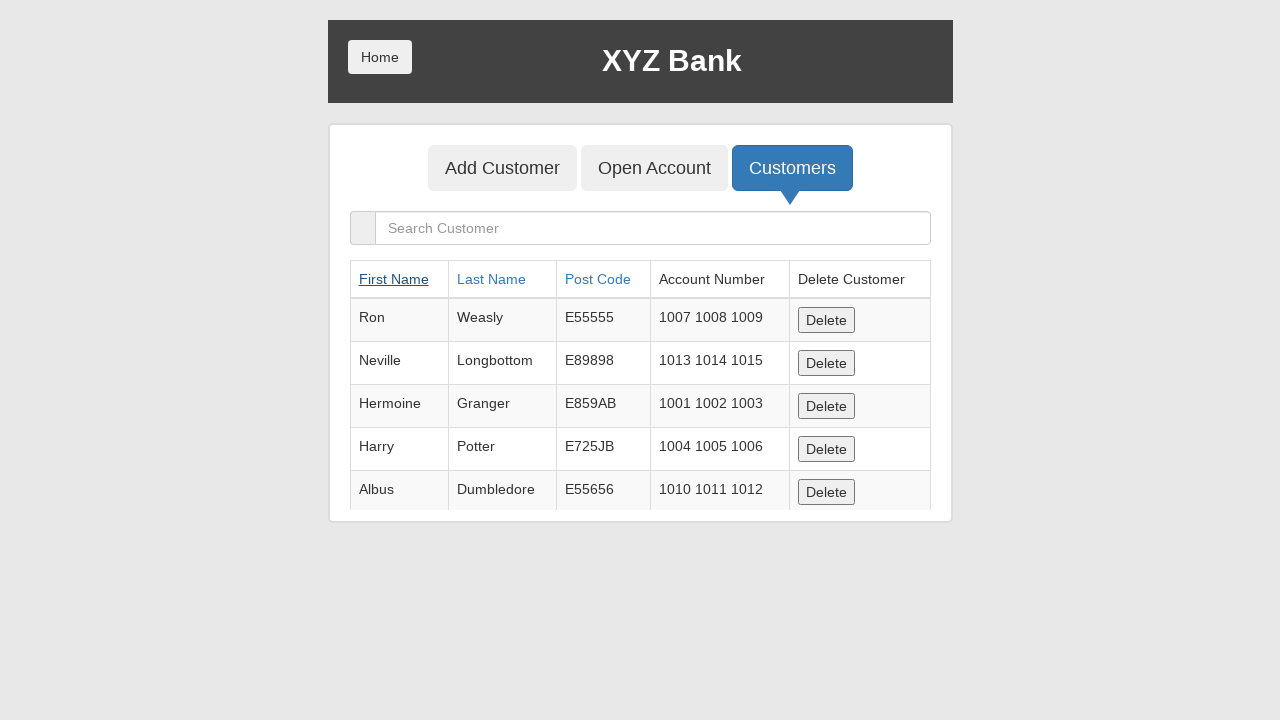

Clicked First Name column header (second click) to sort in descending order at (394, 279) on xpath=//table/thead//td[1]/a
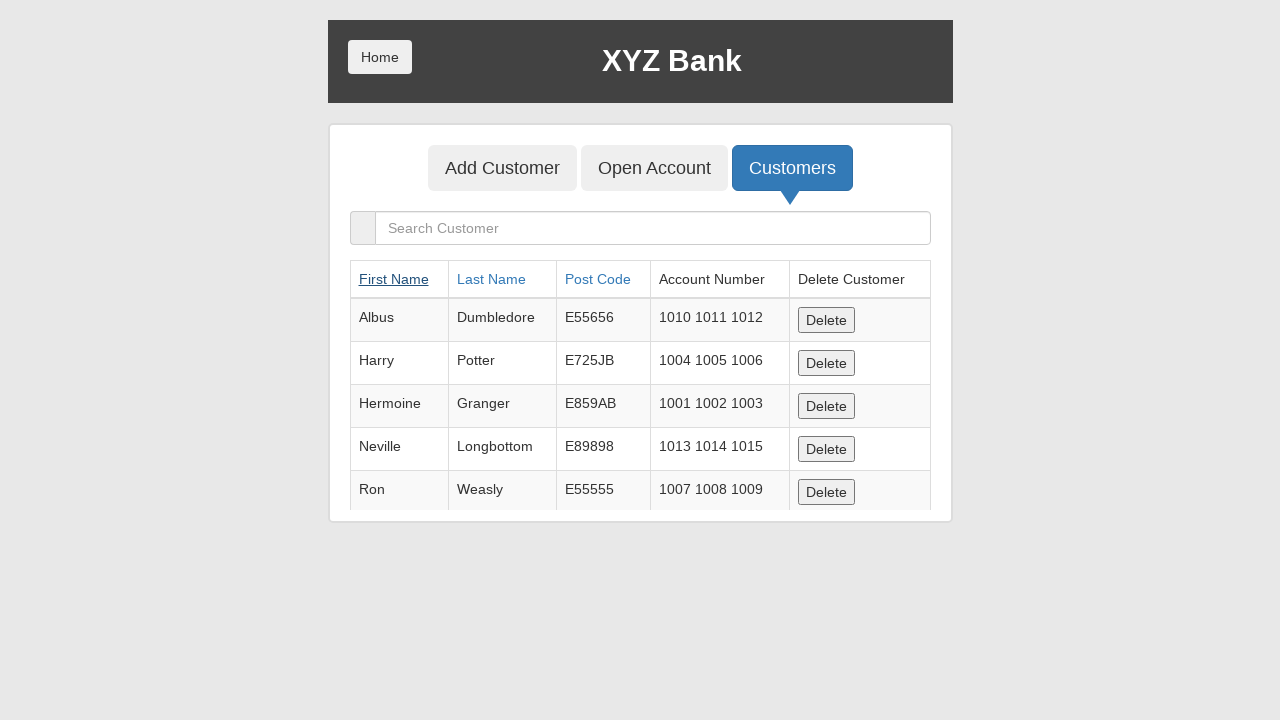

Table sorted in descending order by First Name
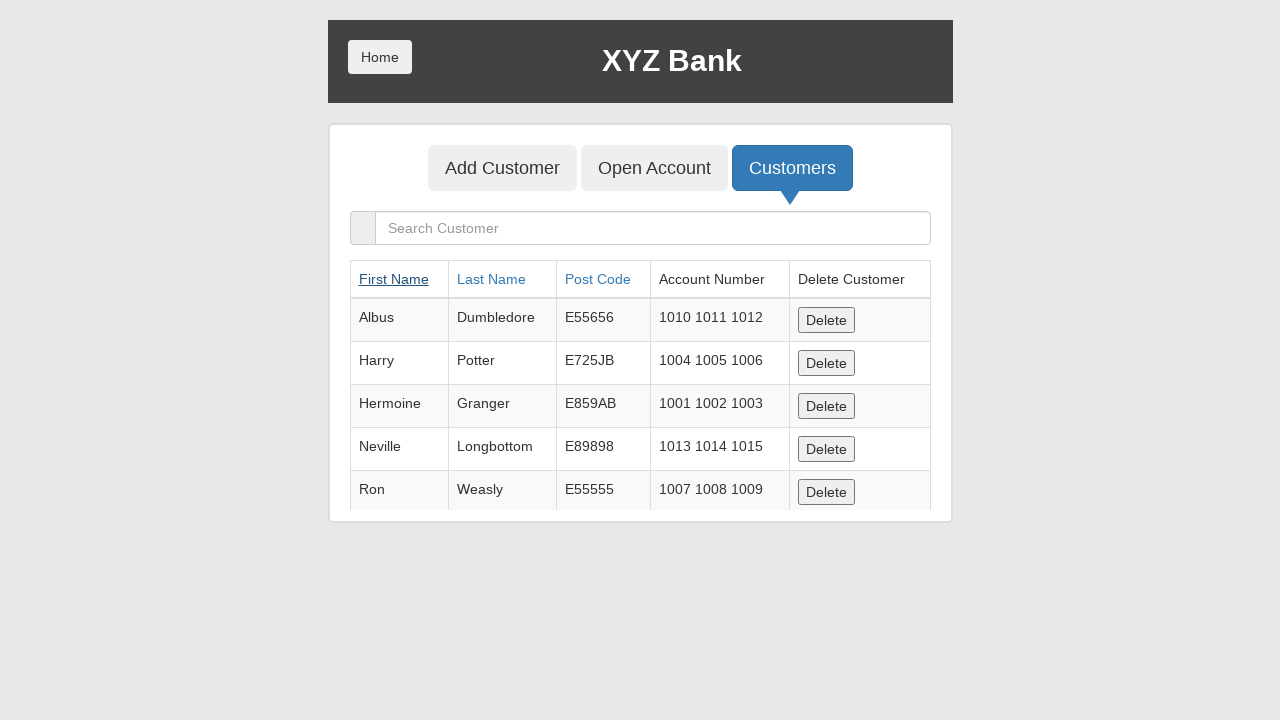

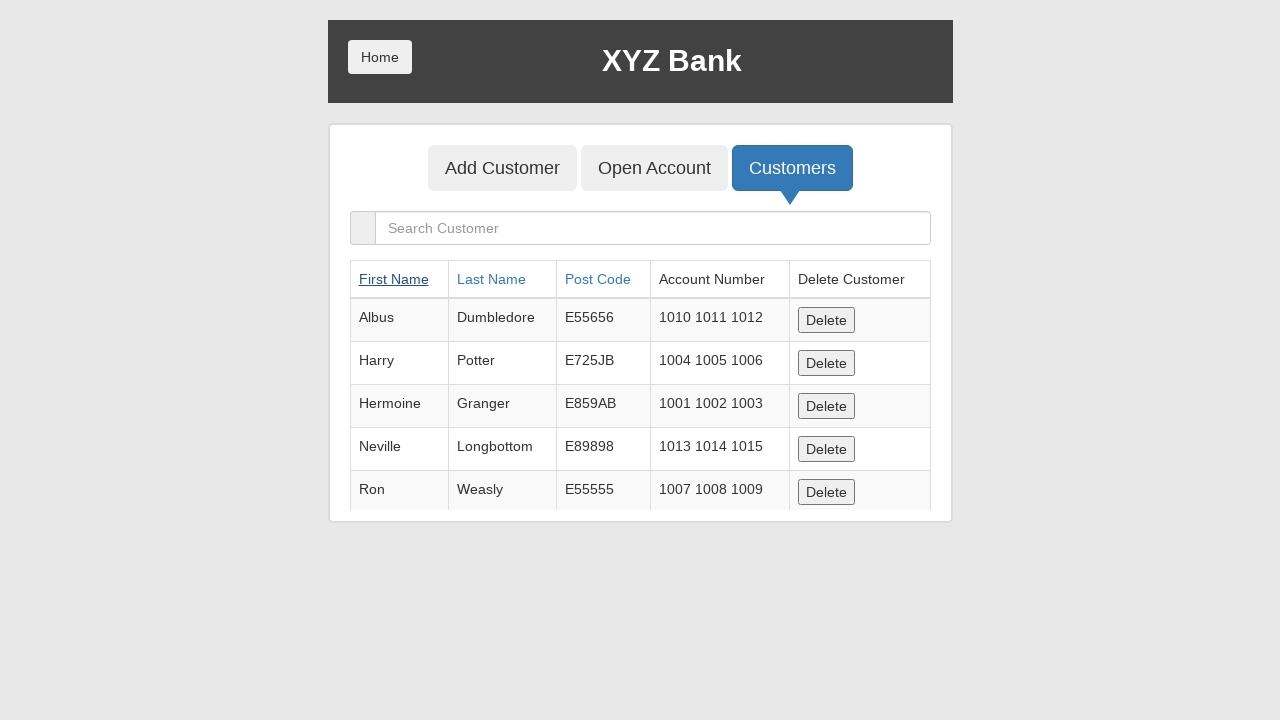